Tests right-click context menu functionality

Starting URL: https://swisnl.github.io/jQuery-contextMenu/demo.html

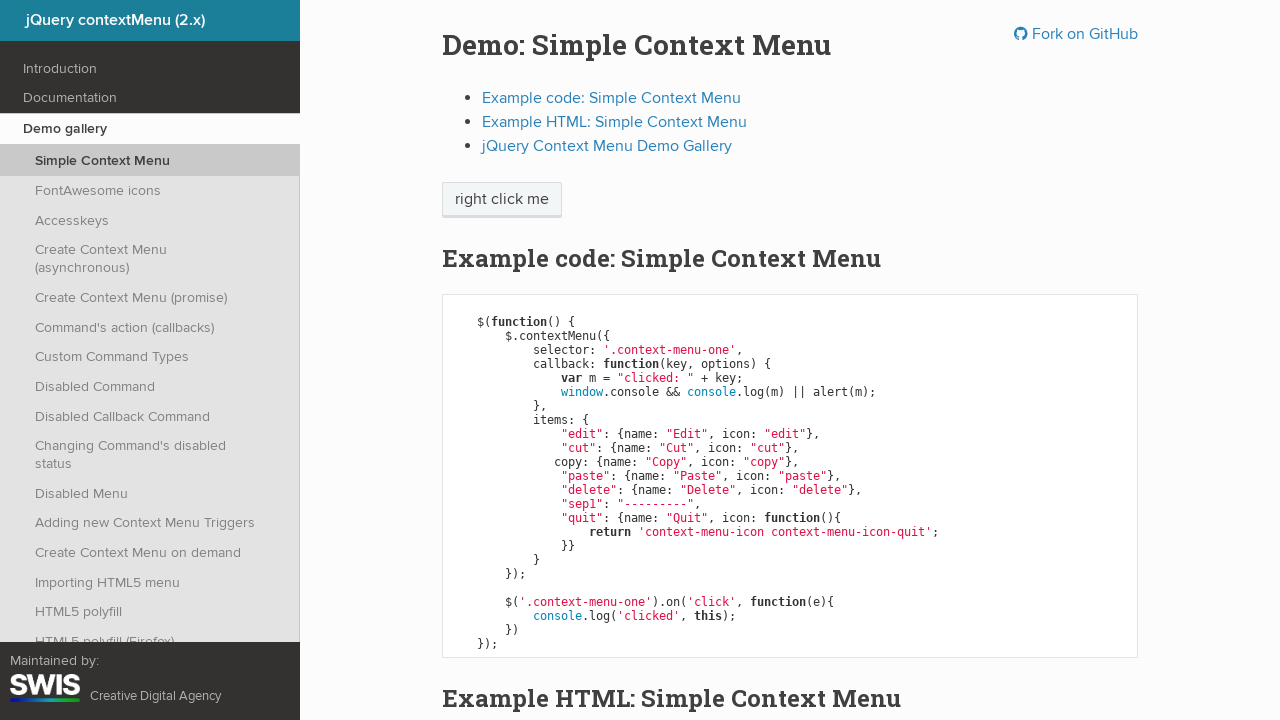

Waited for context menu trigger button to load
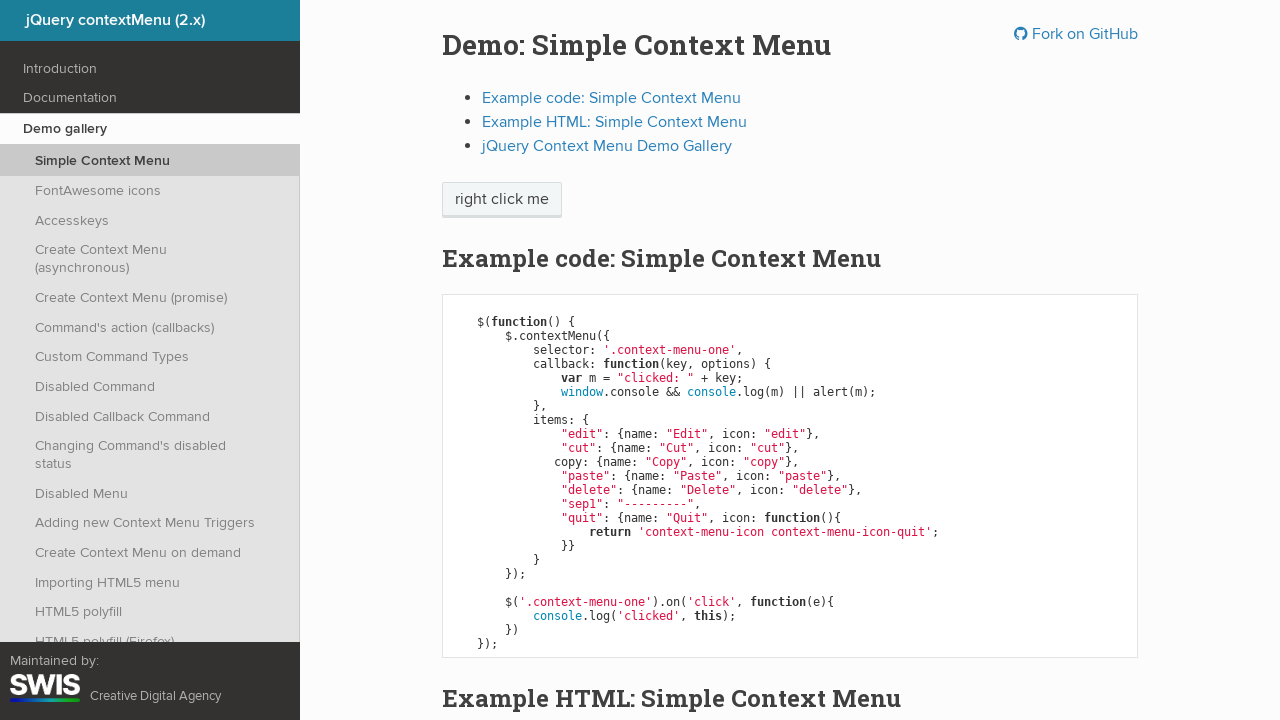

Right-clicked on the context menu trigger button at (502, 200) on span.context-menu-one
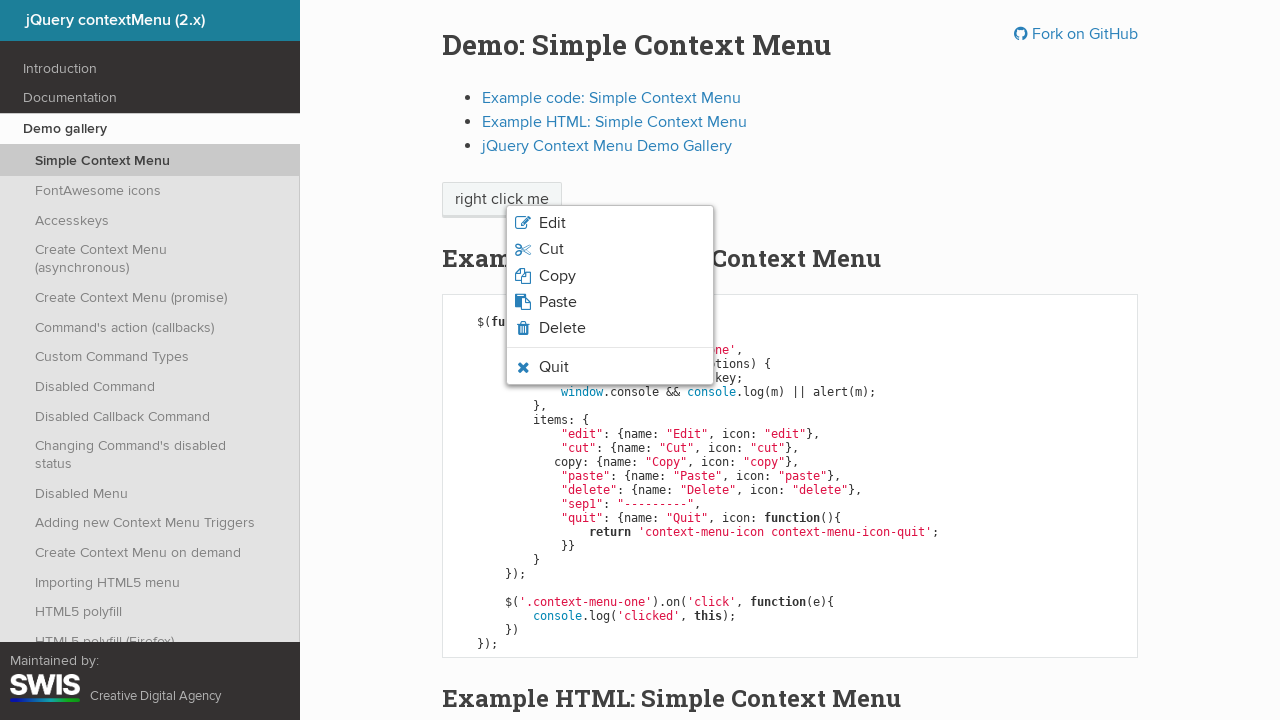

Context menu appeared with edit option visible
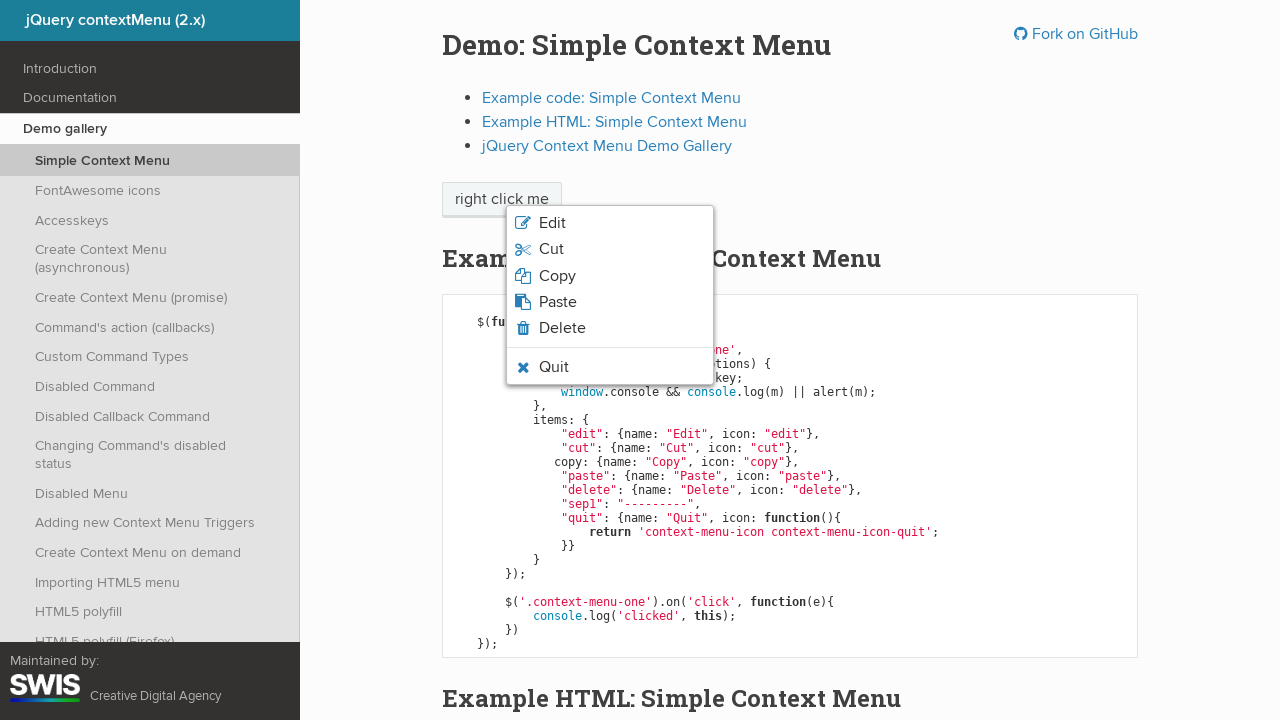

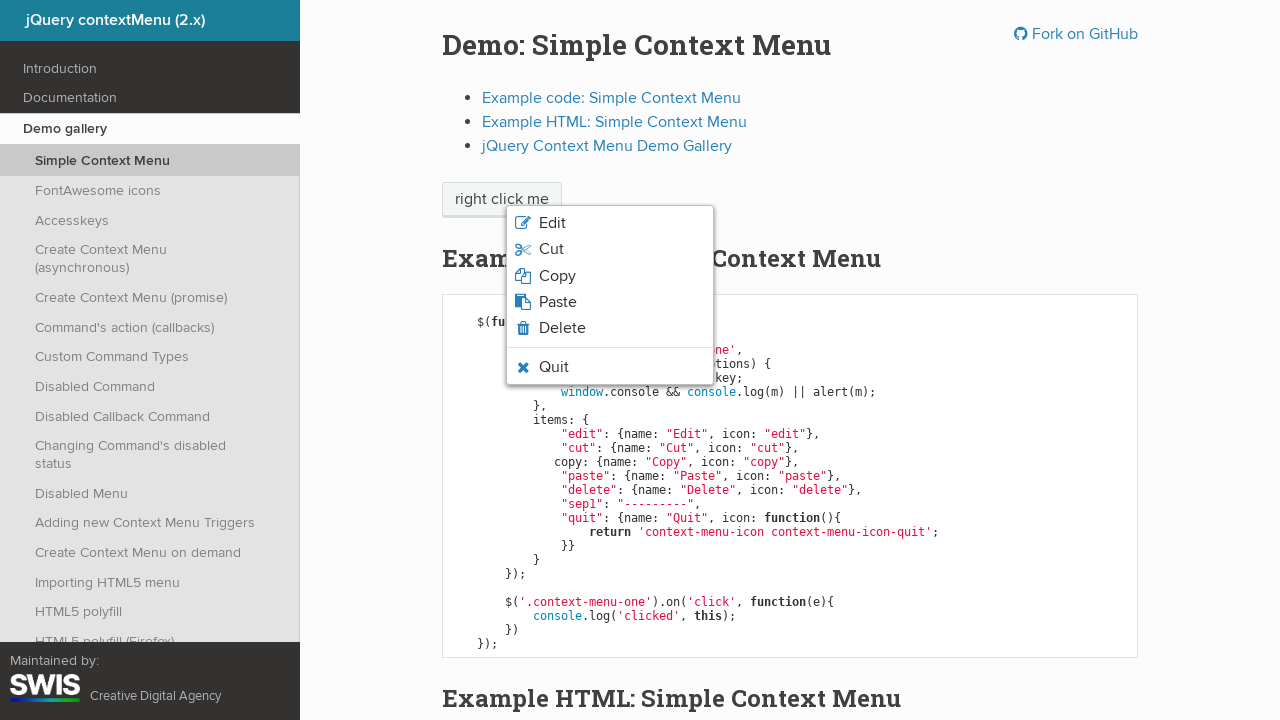